Tests clearing a text input field after entering text

Starting URL: https://bonigarcia.dev/selenium-webdriver-java/web-form.html

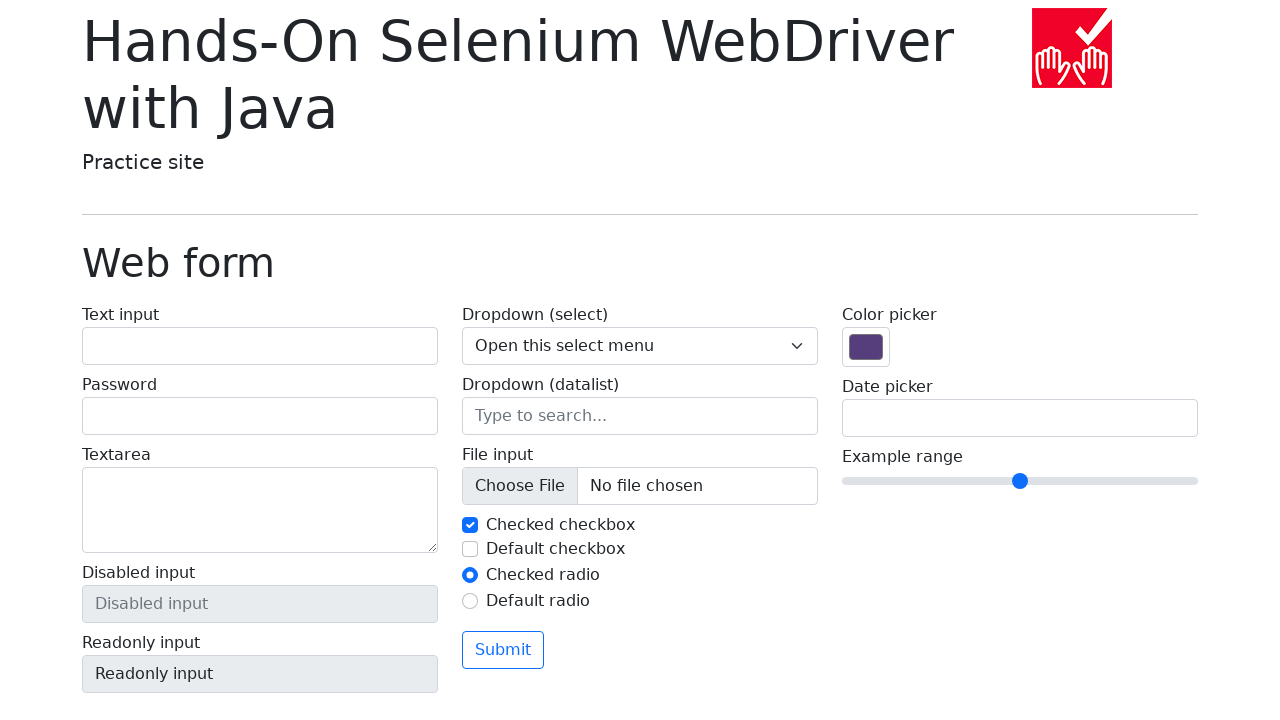

Filled text input field with 'SomeText456' on #my-text-id
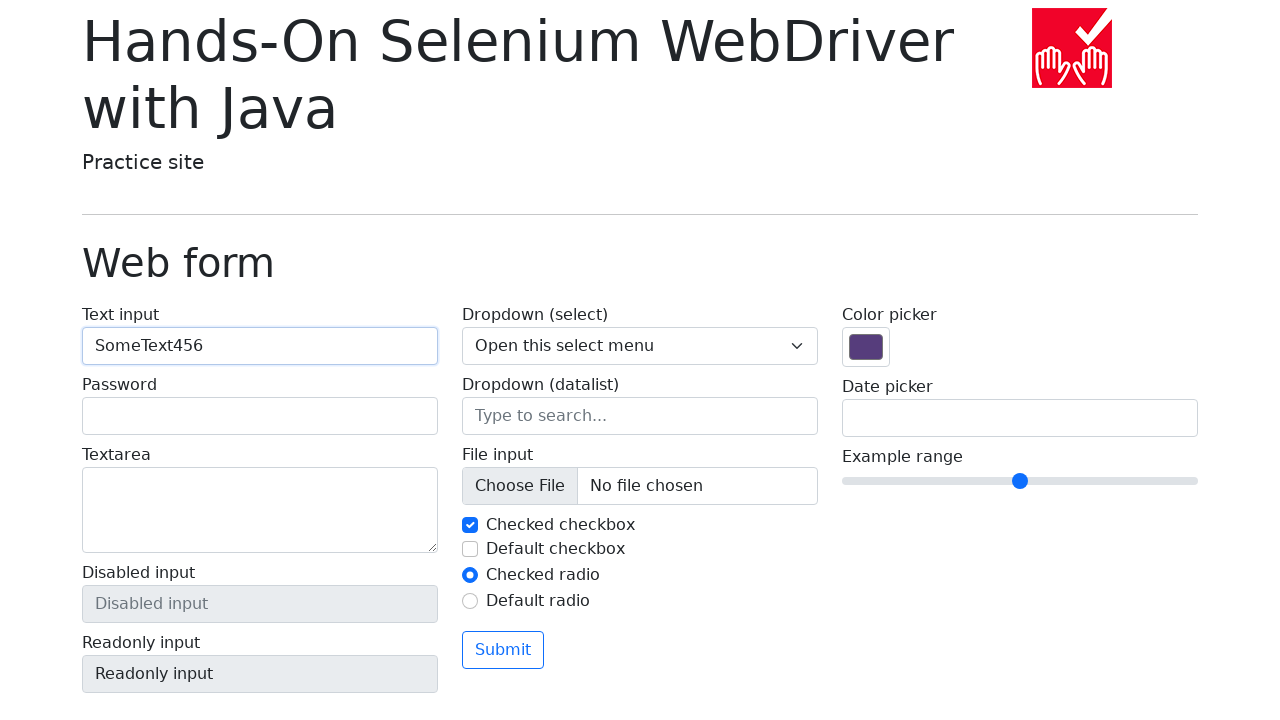

Cleared the text input field on #my-text-id
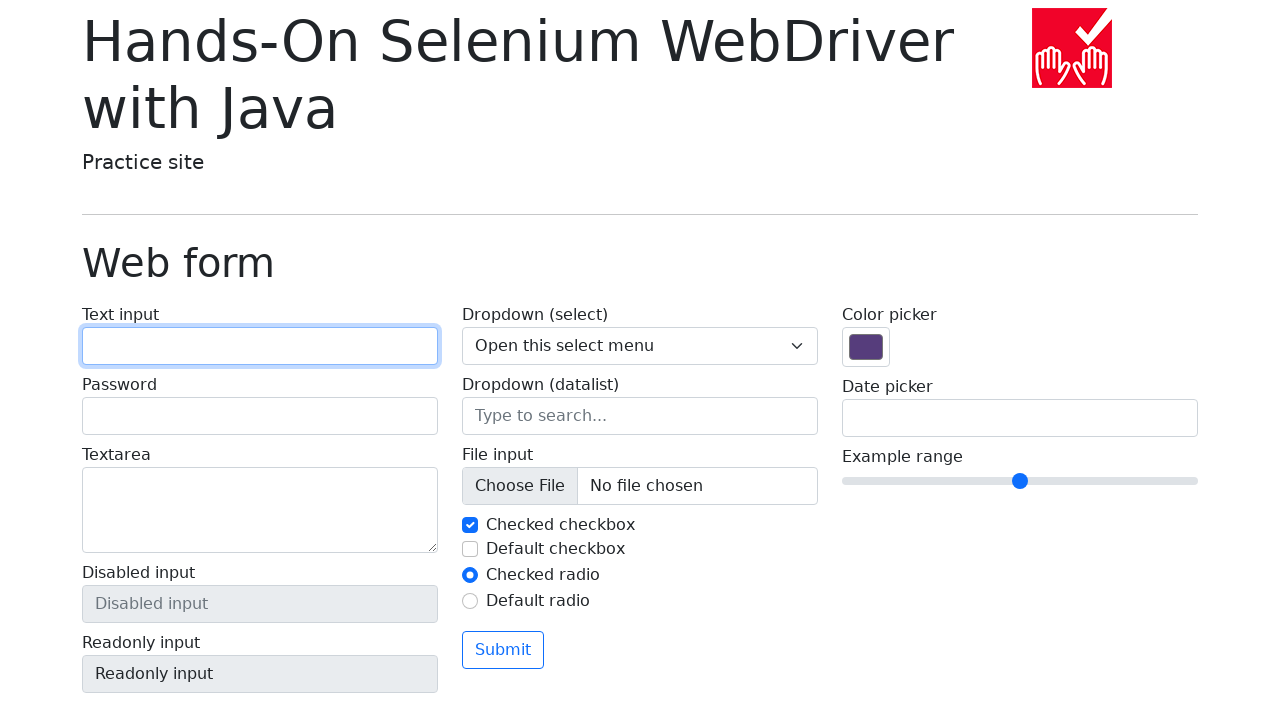

Verified that text input field is empty
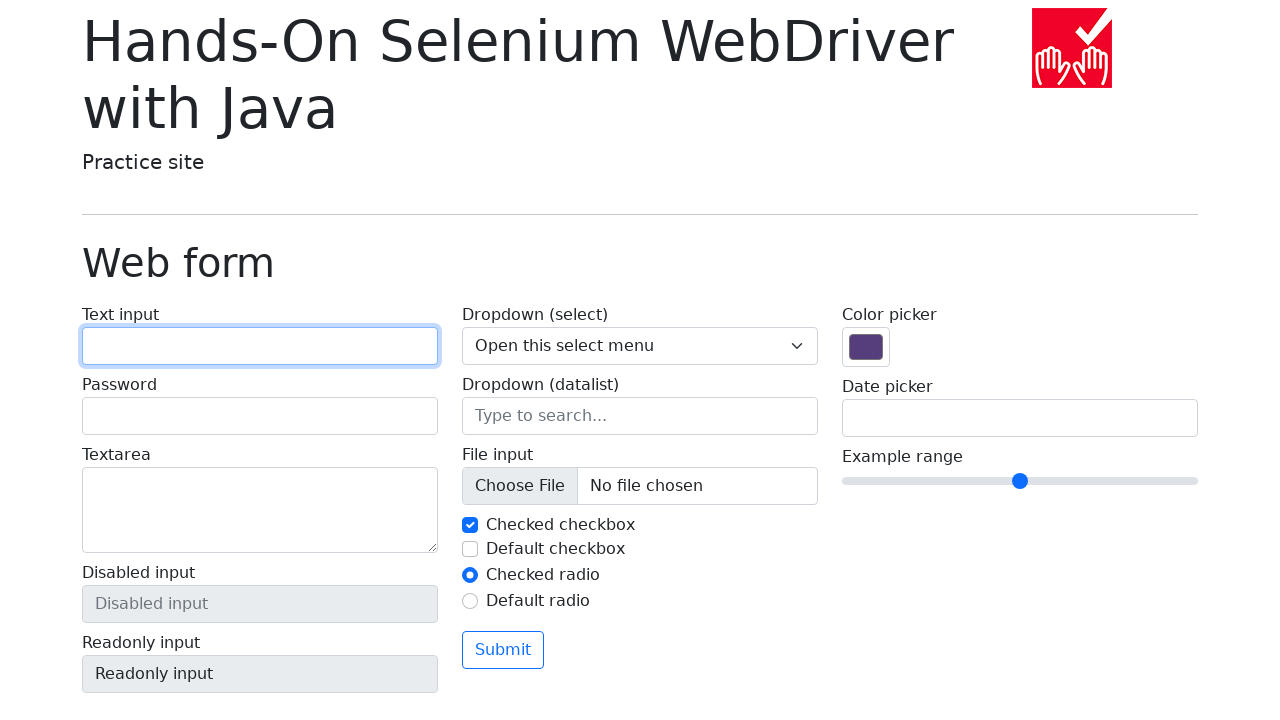

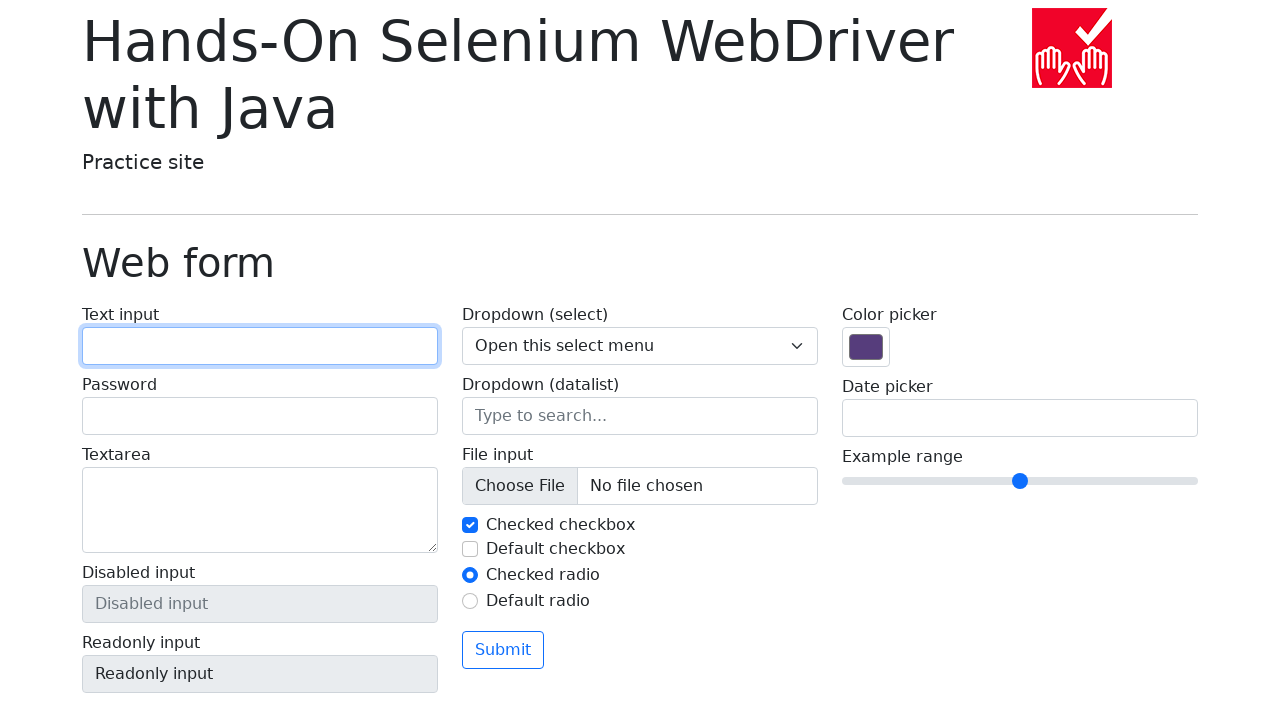